Tests text input functionality by navigating to text input page and entering text in the input field

Starting URL: http://uitestingplayground.com/

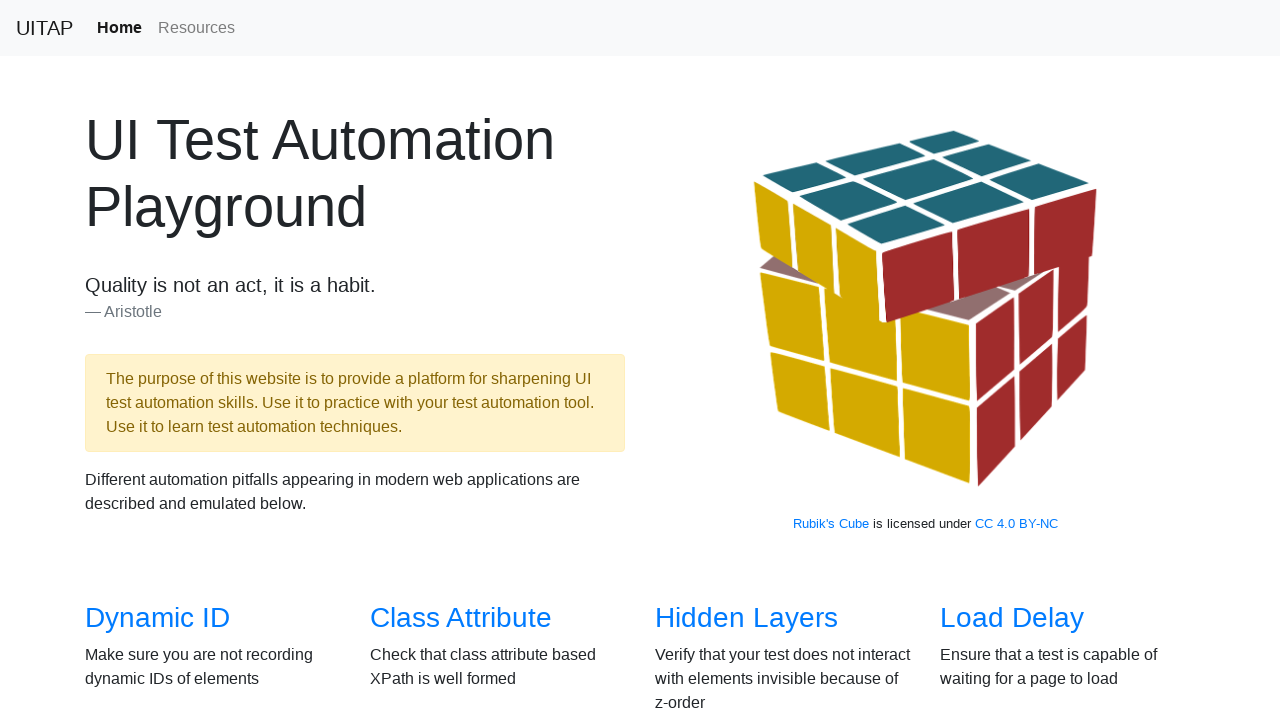

Clicked on text input link to navigate to text input page at (1002, 360) on a[href='/textinput']
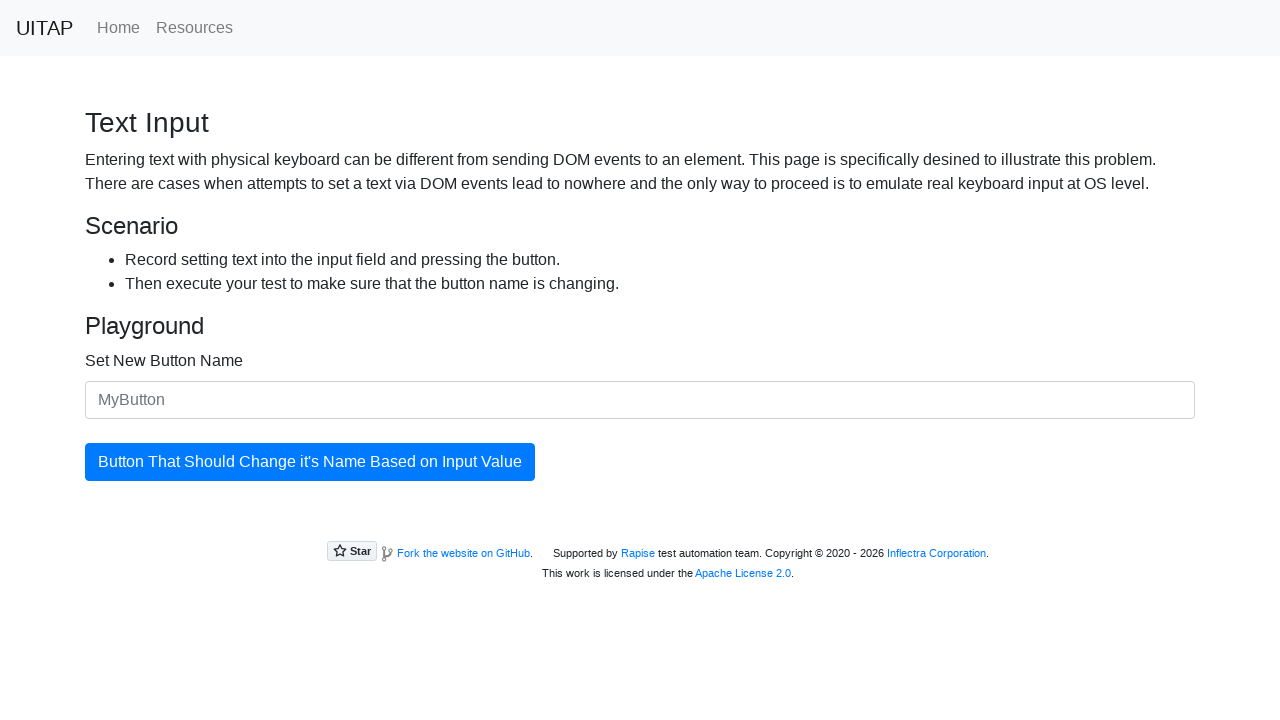

Input field became visible
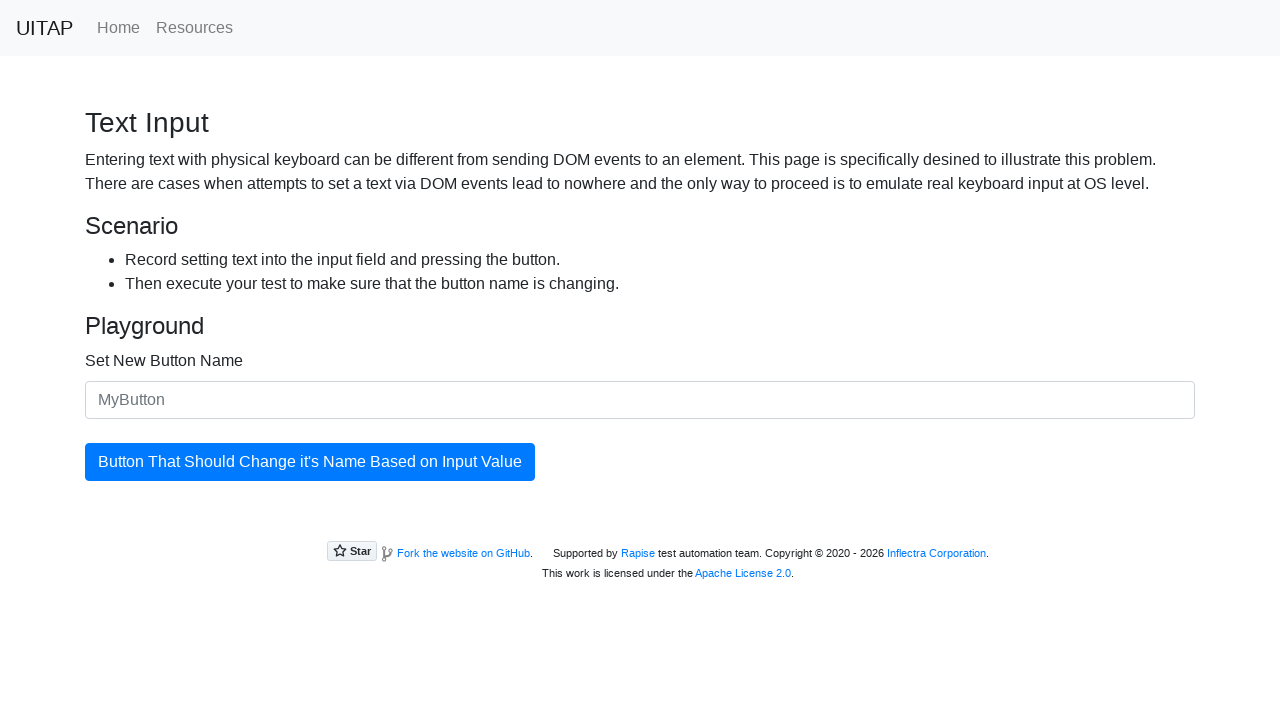

Filled input field with 'sample test input' on input.form-control
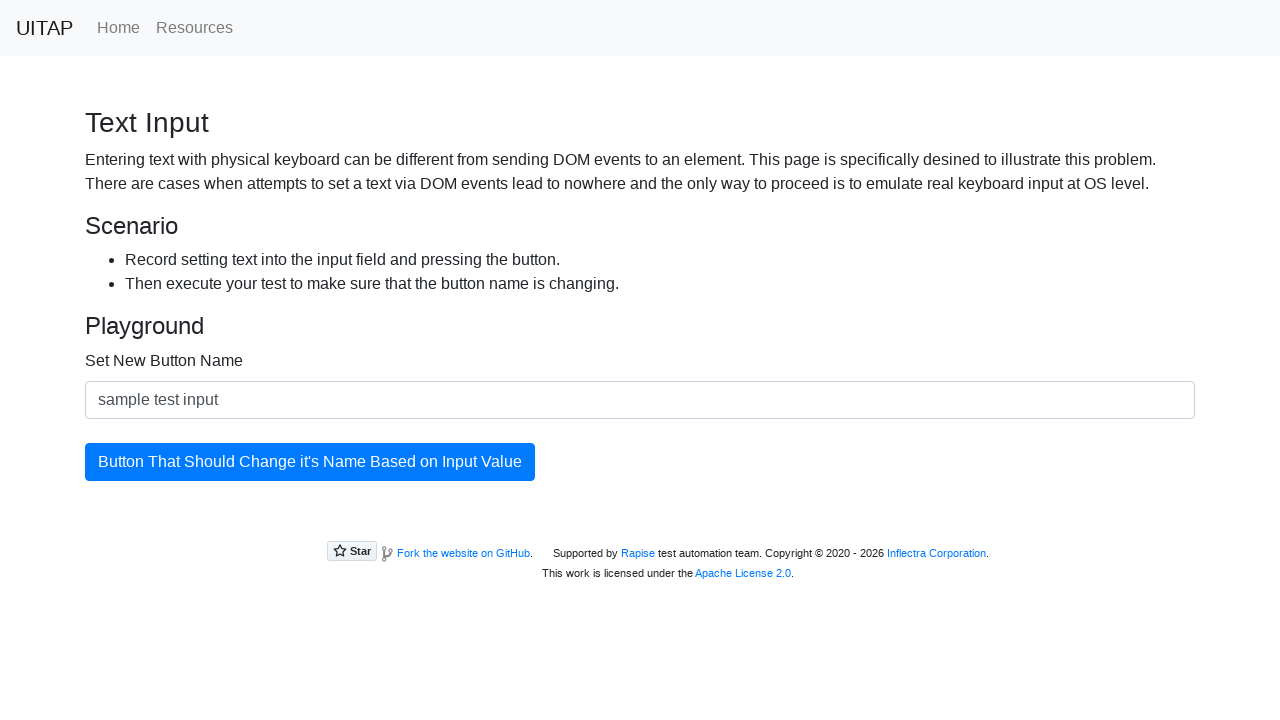

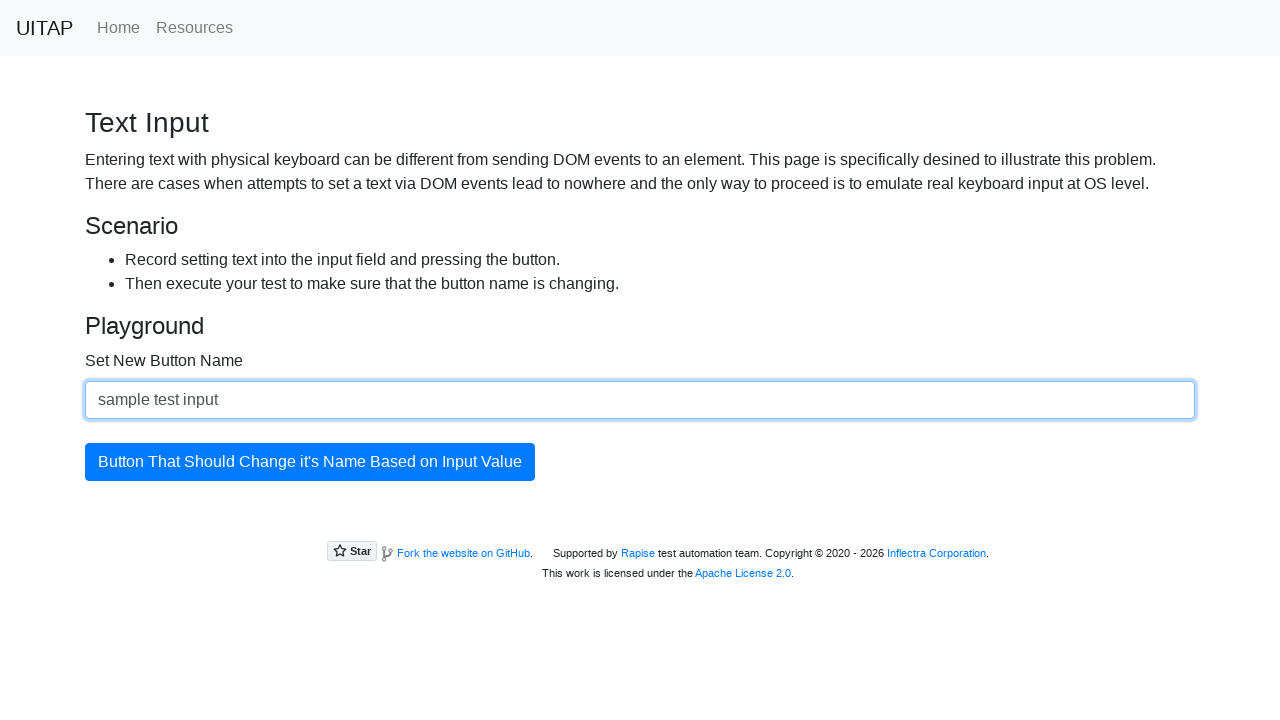